Navigates to a DataTables example page and extracts employee age information from a table by scrolling to and locating specific employee data

Starting URL: https://datatables.net/extensions/autofill/examples/initialisation/focus.html

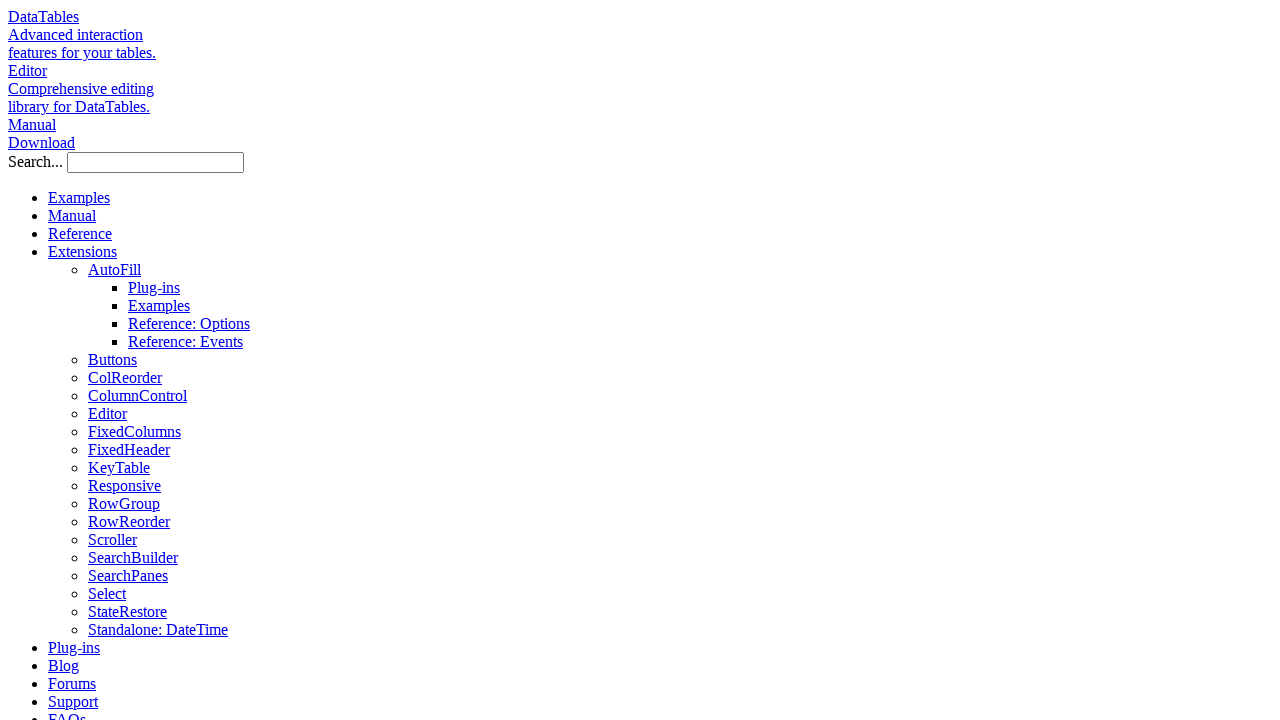

Waited for DataTables example table to become visible
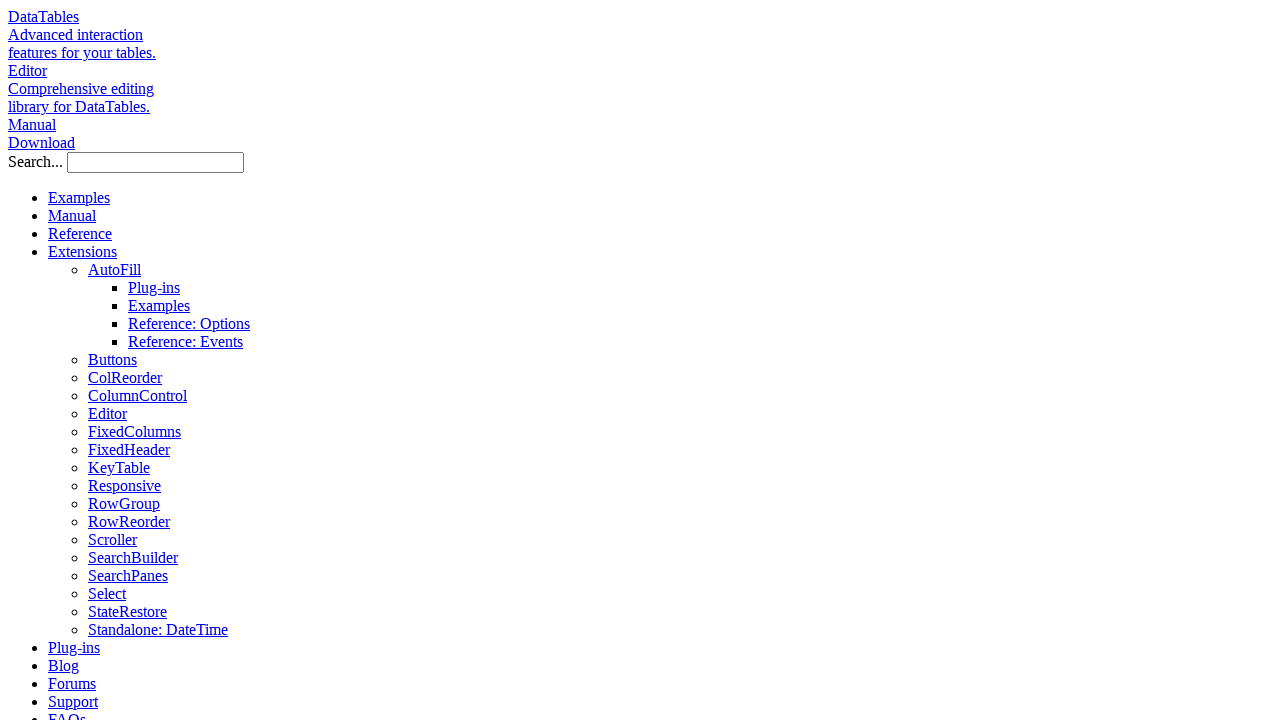

Located Caesar Vance's row and identified age cell
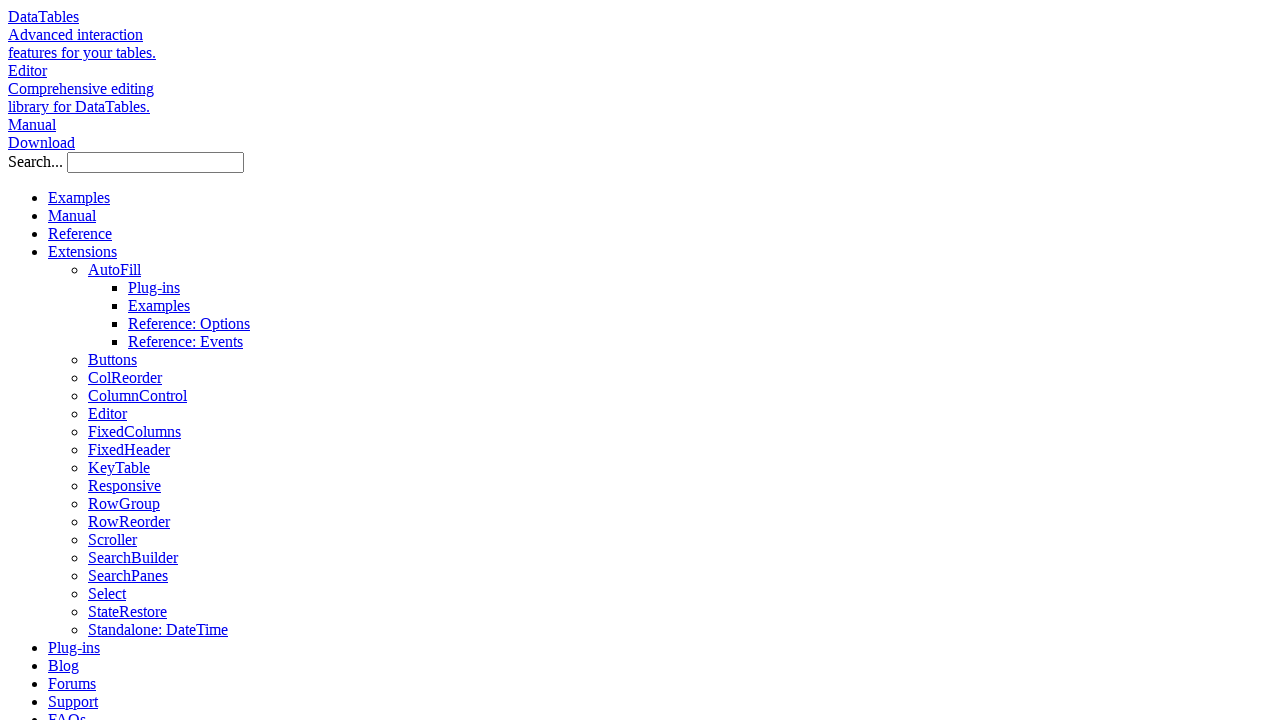

Scrolled to bring age cell into view
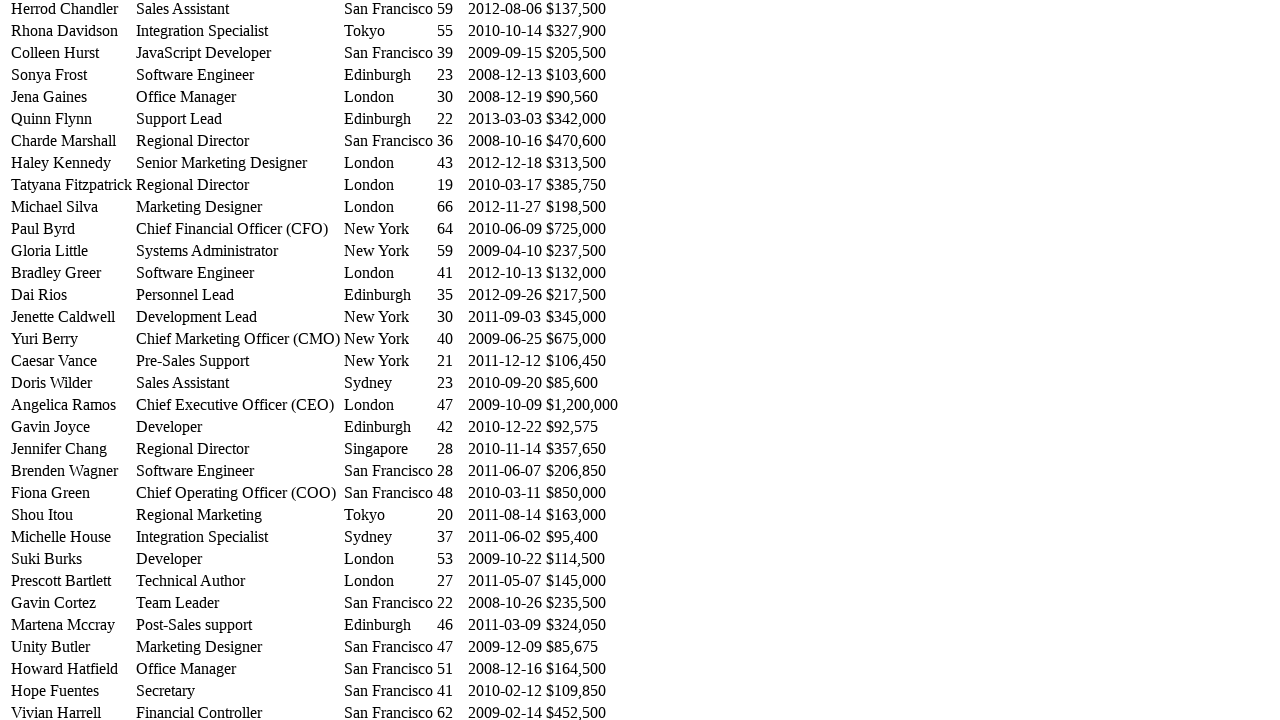

Retrieved all table column headers
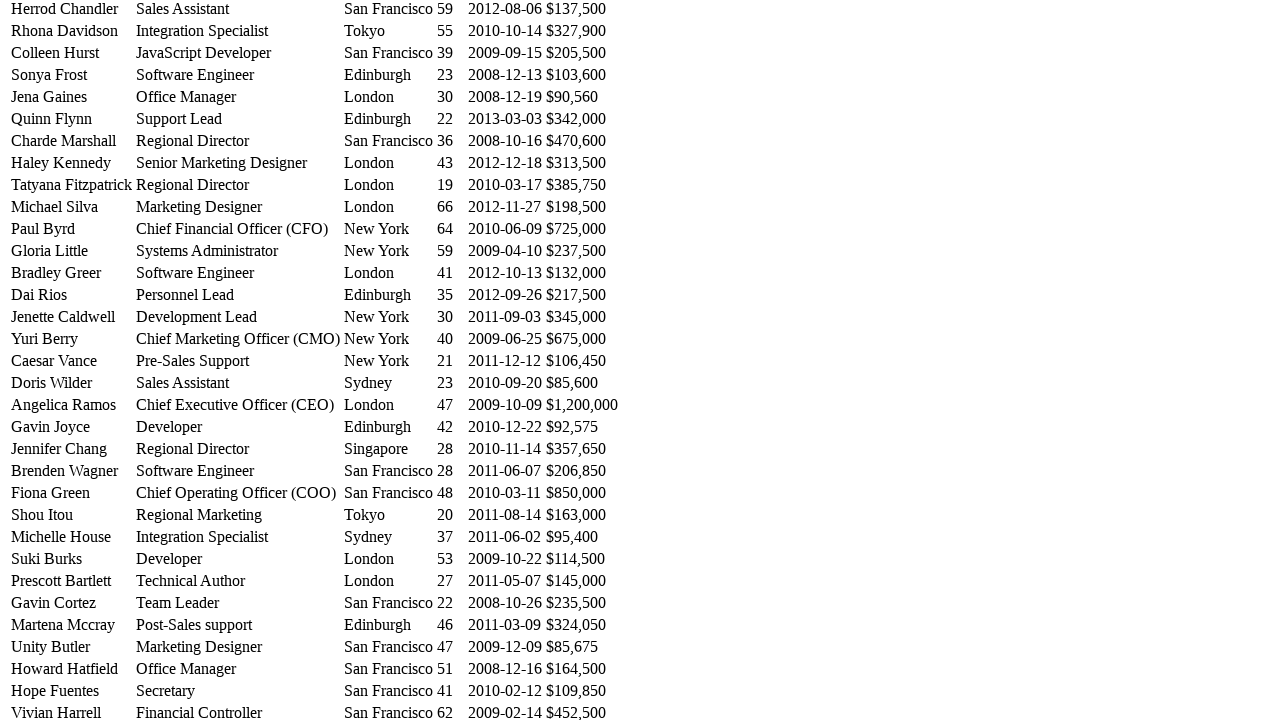

Determined Age column index from headers
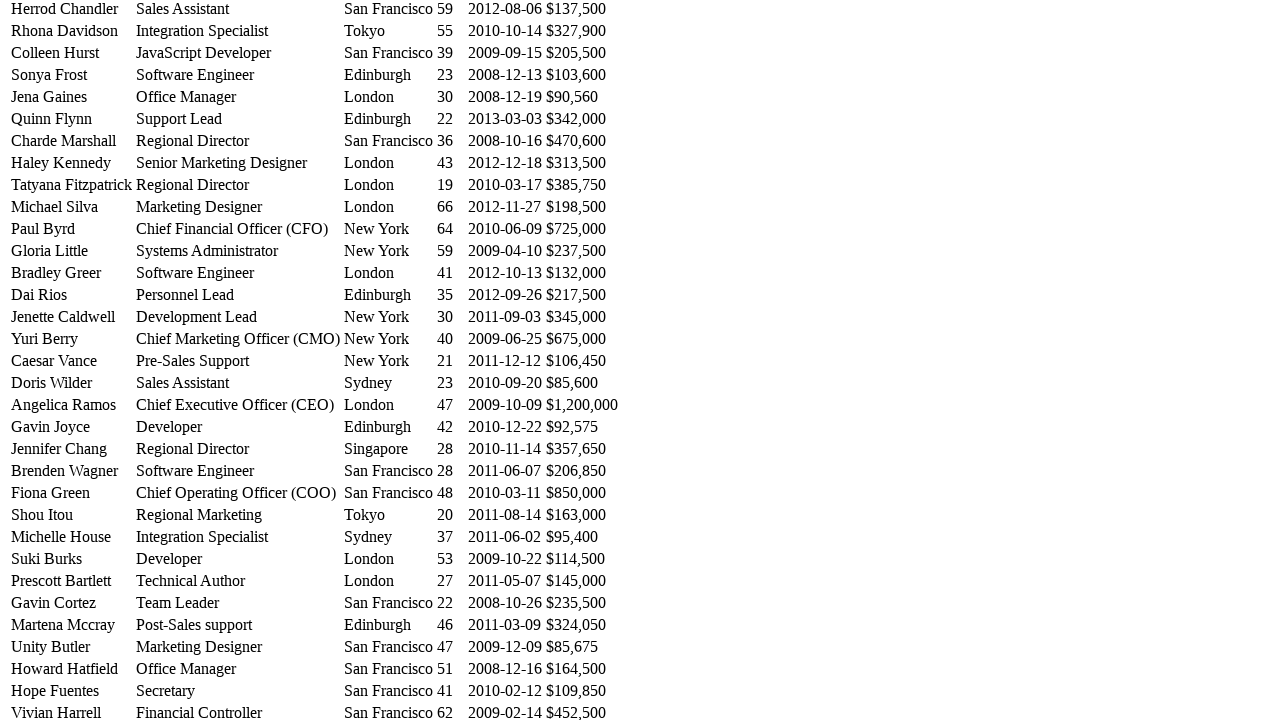

Extracted age value for Caesar Vance from table
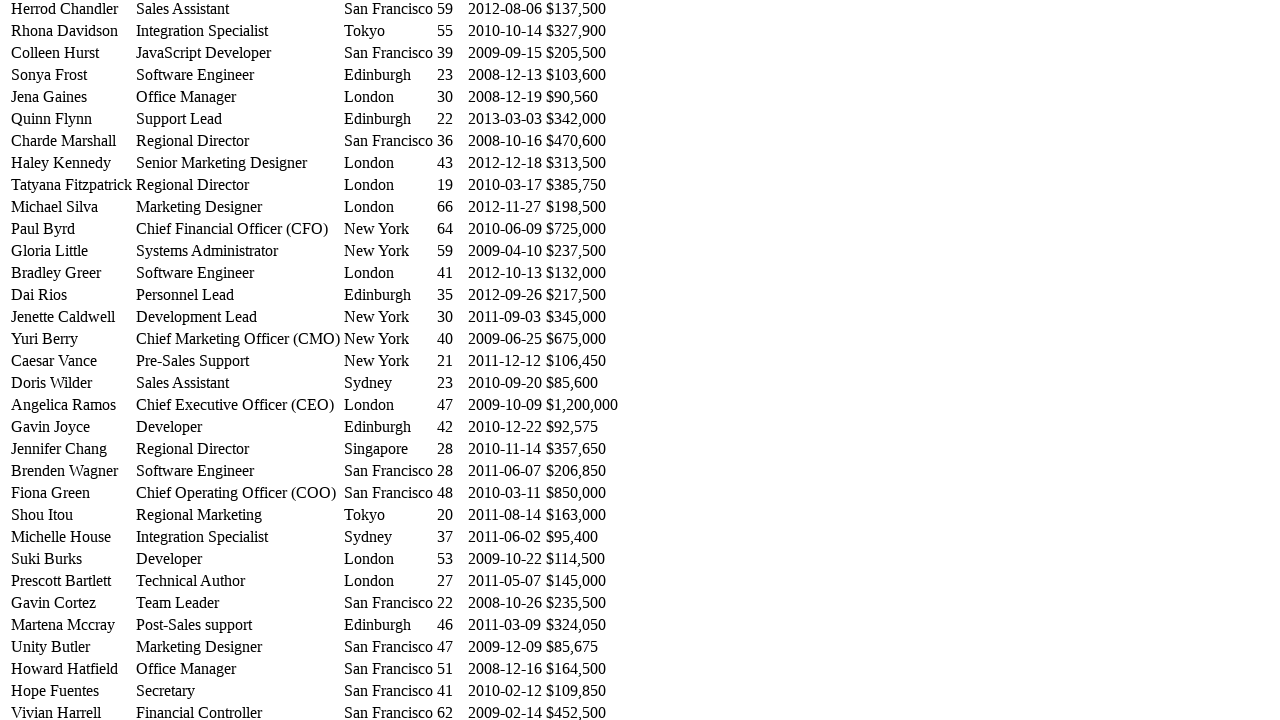

Printed result: Age of Caesar Vance is 21
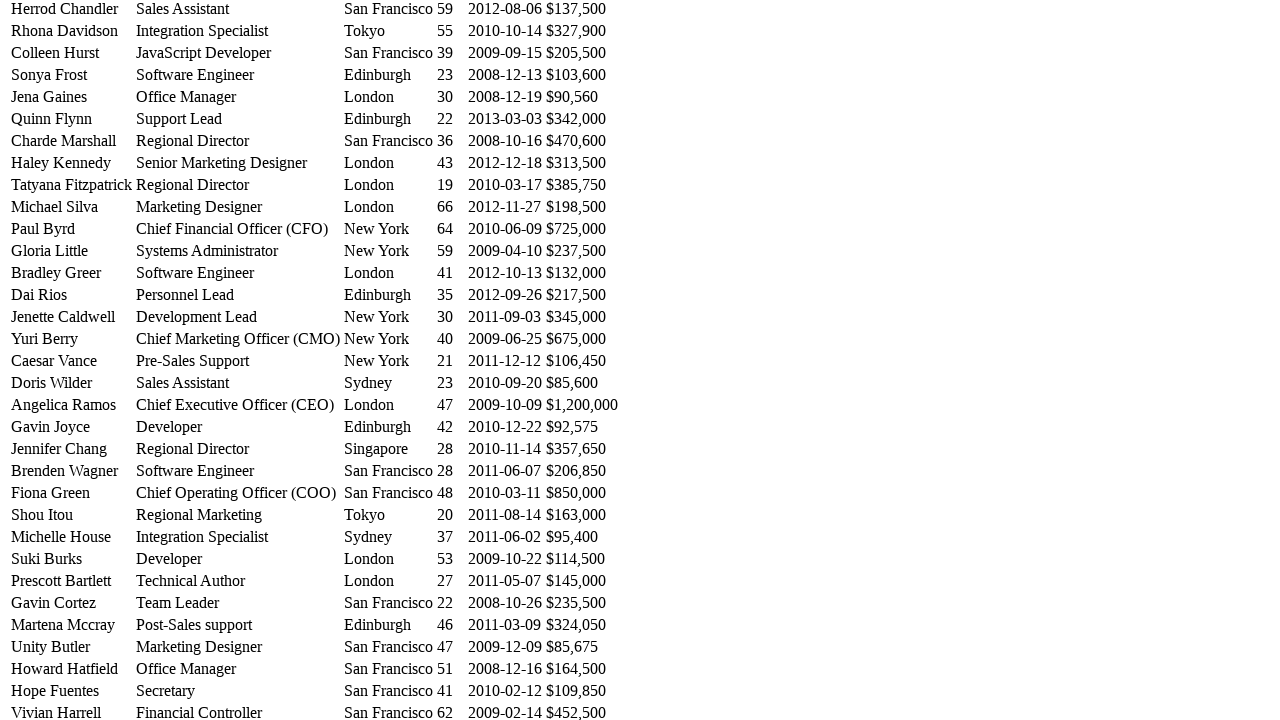

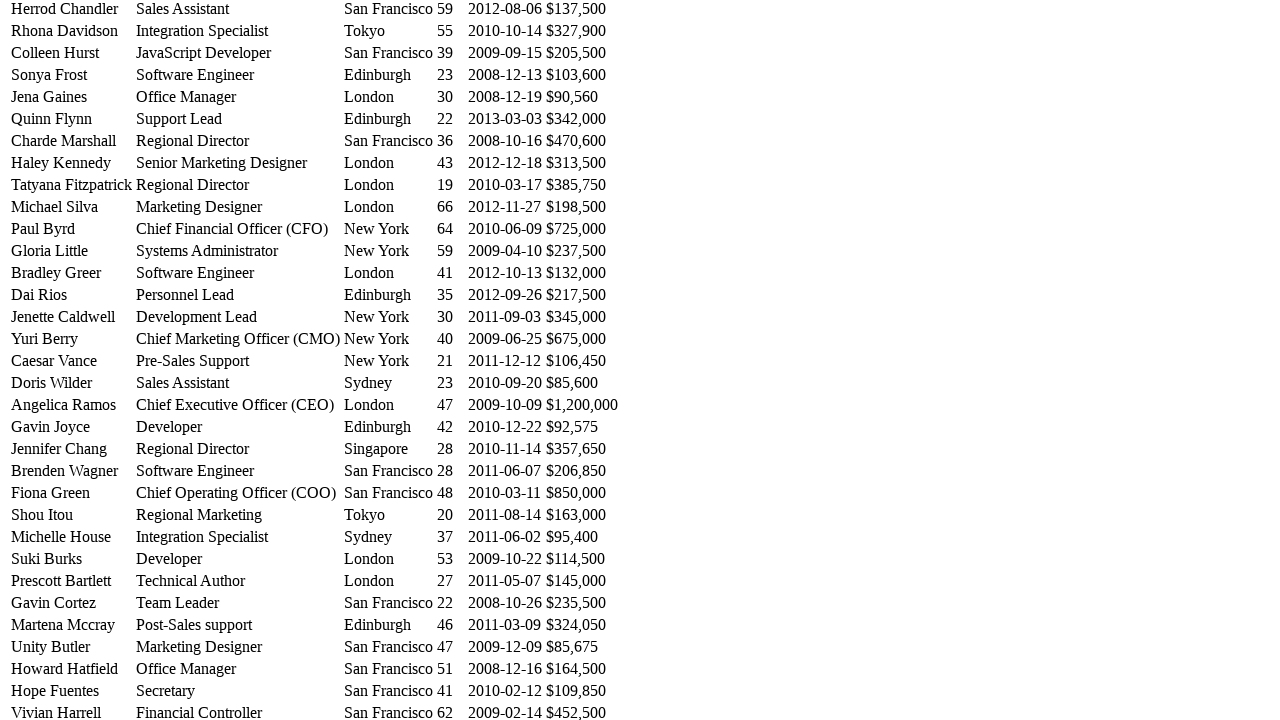